Tests clicking a timer button on the omayo test page after waiting for it to become clickable

Starting URL: https://omayo.blogspot.com/

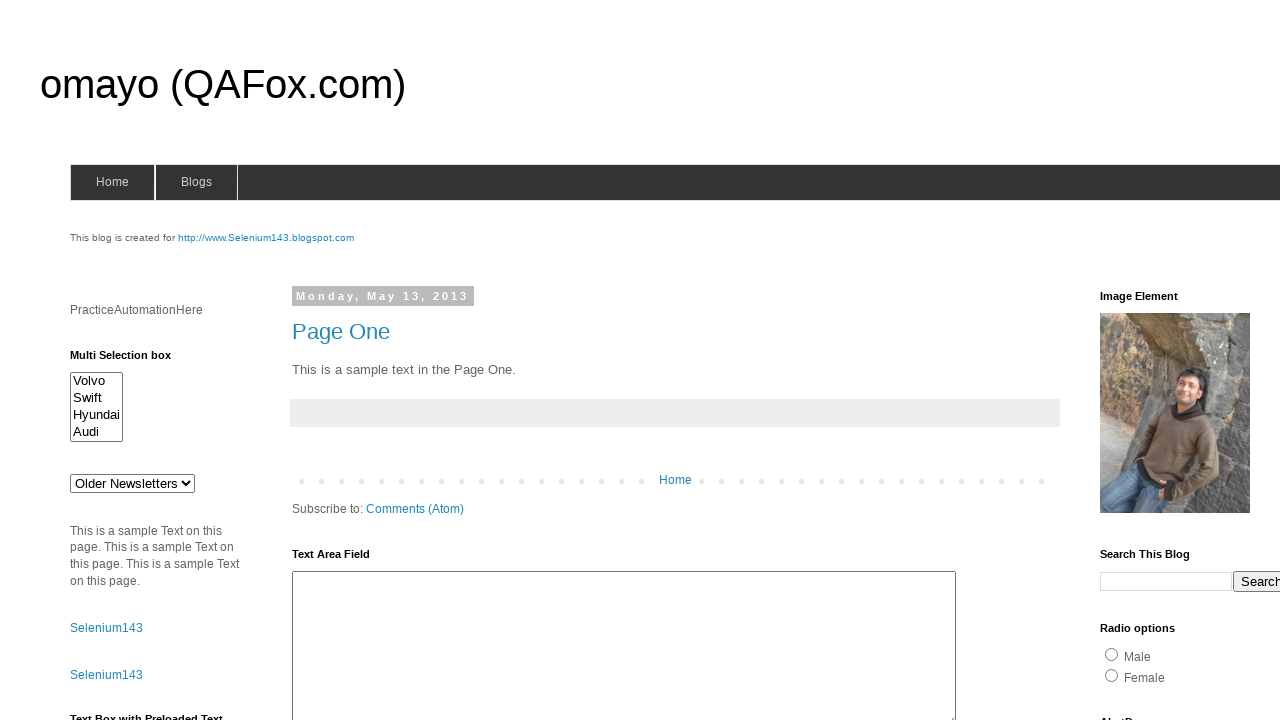

Waited for timer button to become visible on omayo test page
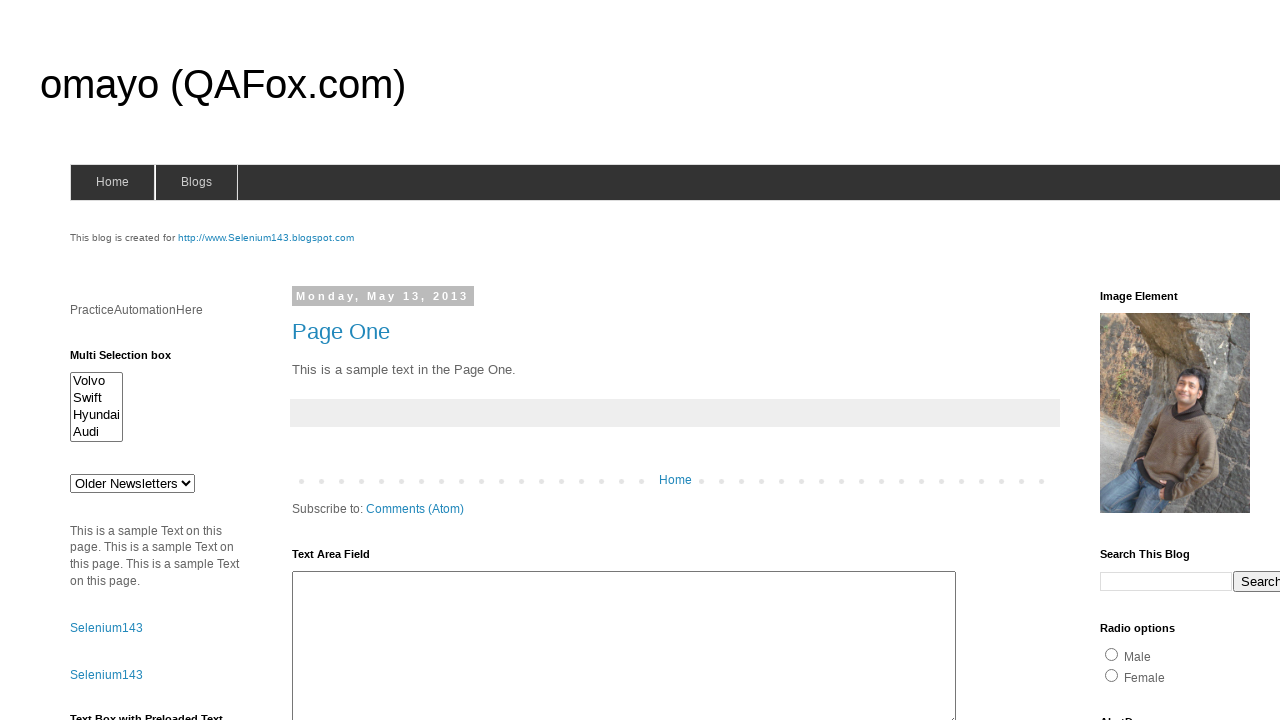

Clicked the timer button at (100, 361) on #timerButton
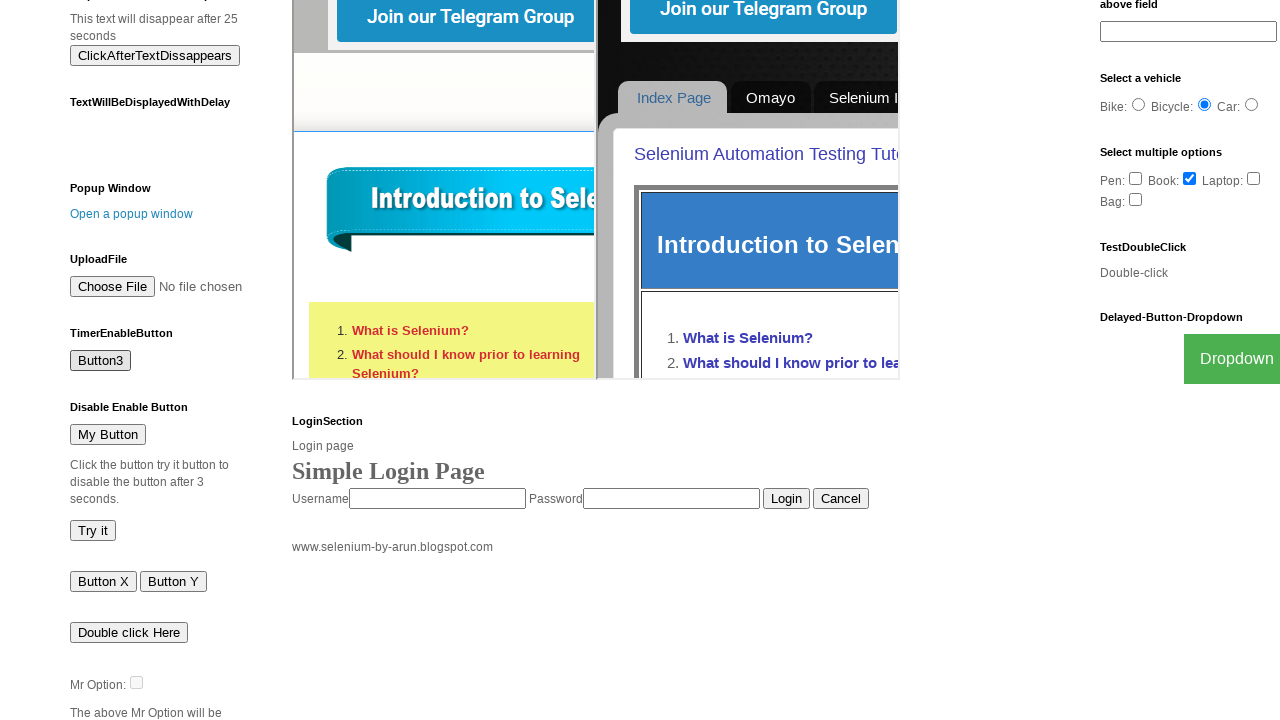

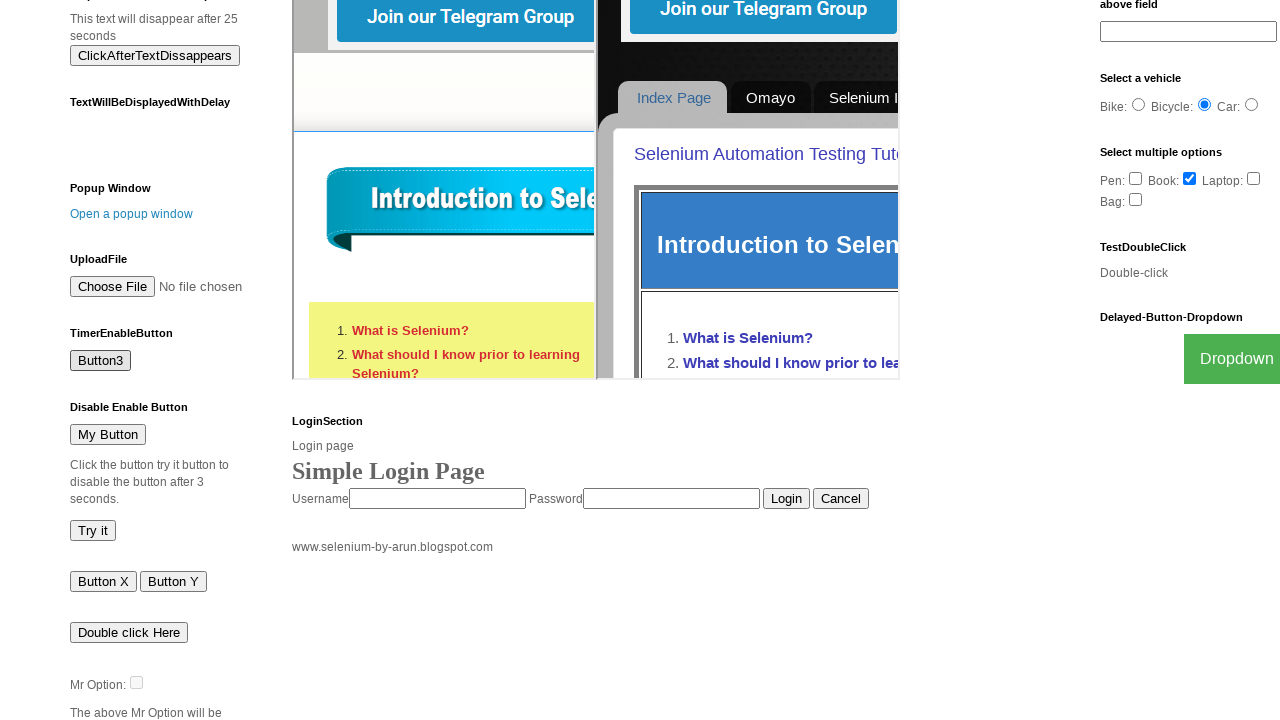